Navigates to an Angular demo application and clicks on the library navigation button

Starting URL: https://rahulshettyacademy.com/angularAppdemo

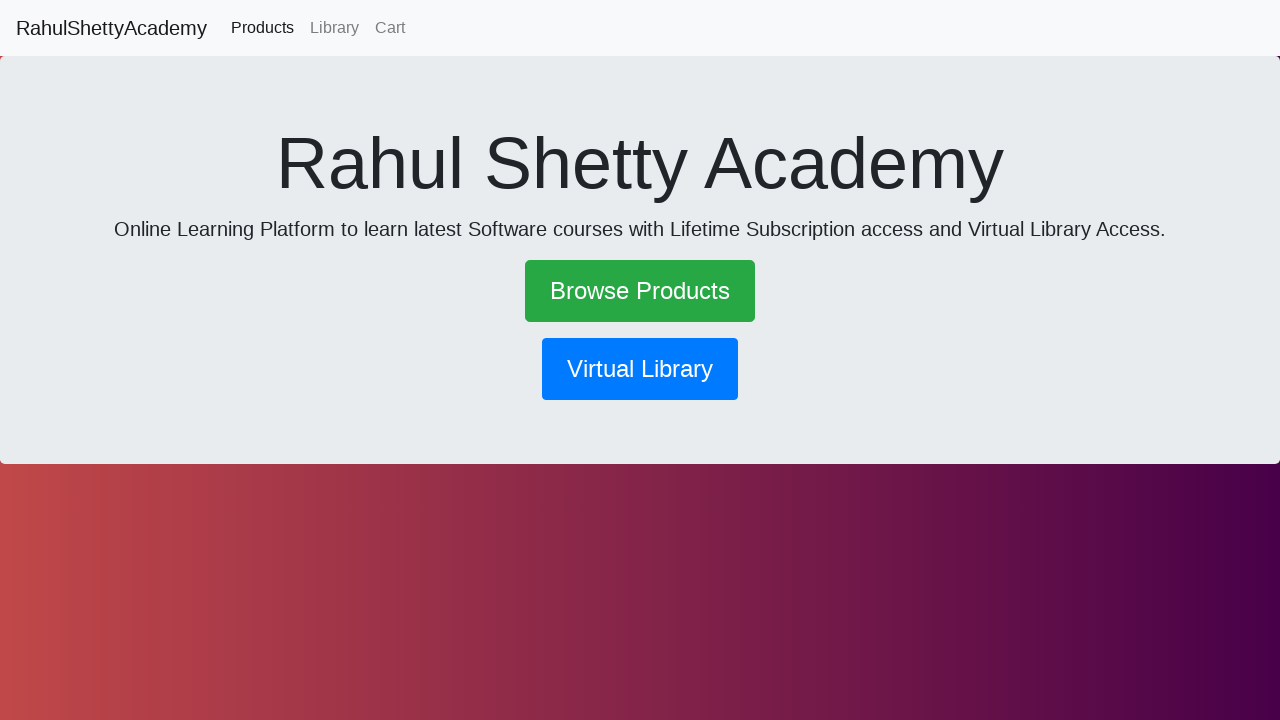

Clicked on the library navigation button at (640, 369) on button[routerlink*='library']
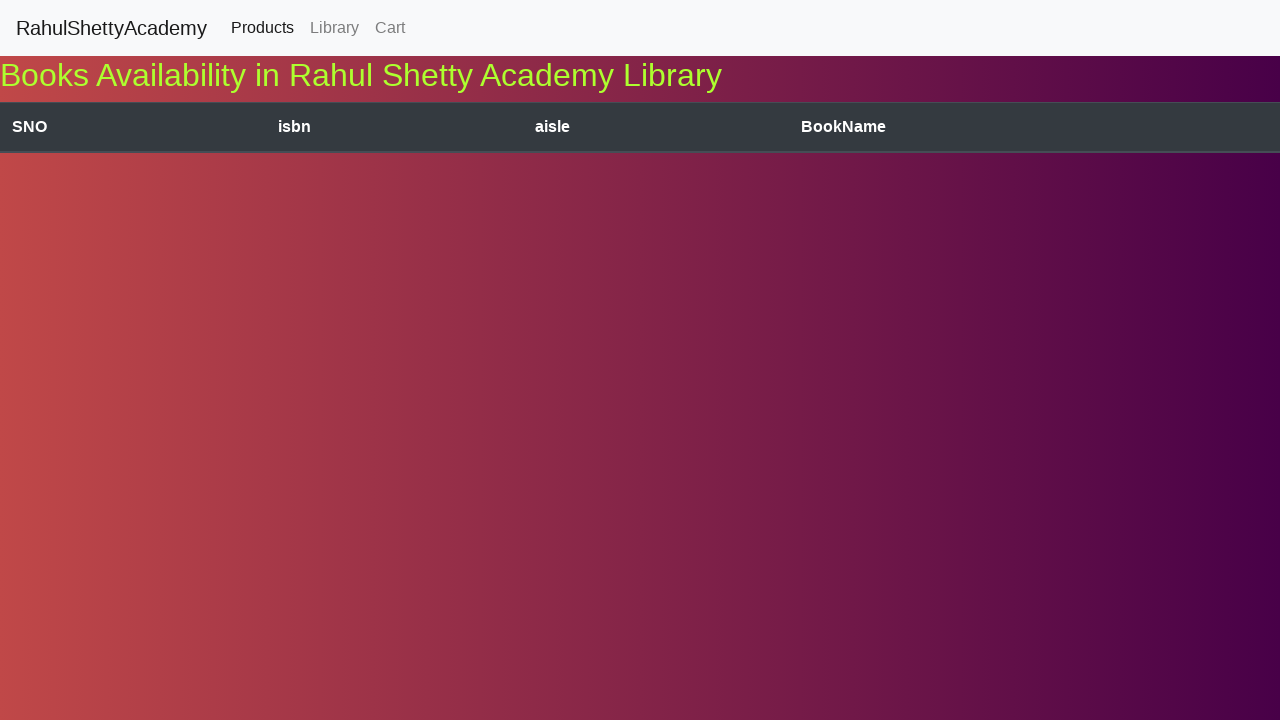

Waited for network activity to complete after navigation
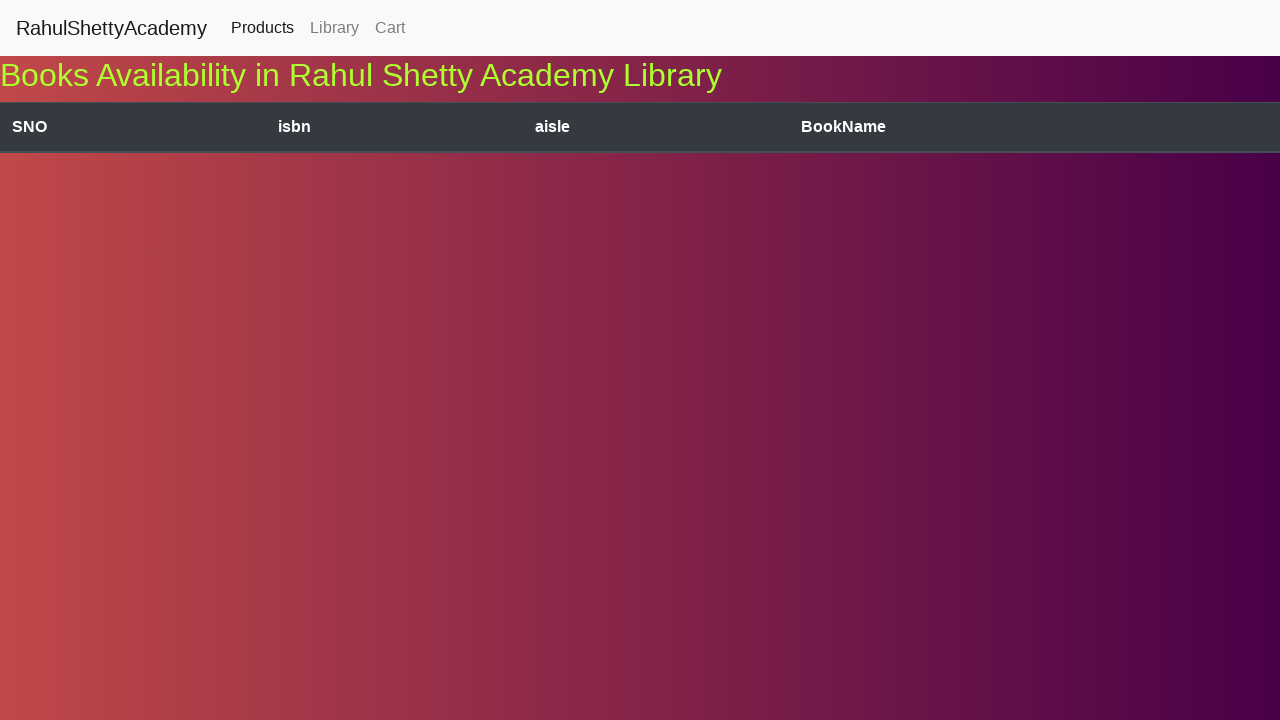

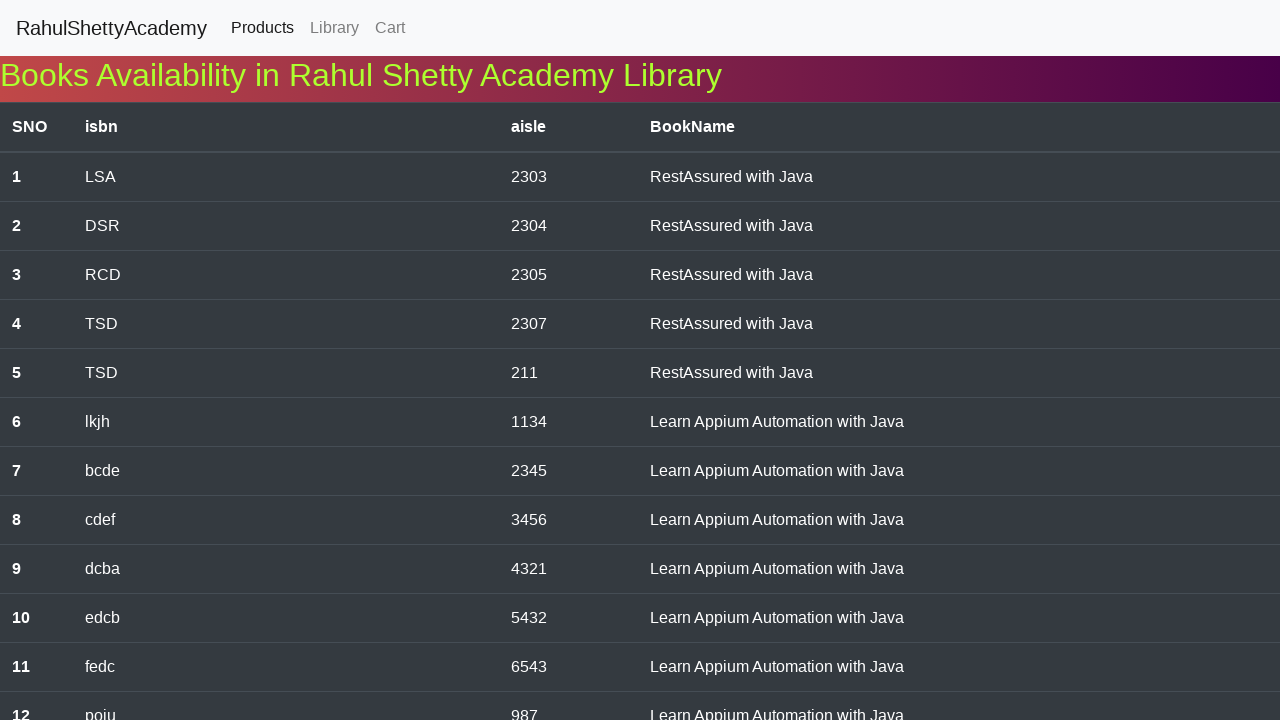